Tests alert dialog functionality by triggering a confirm dialog and dismissing it

Starting URL: https://demoqa.com/alerts

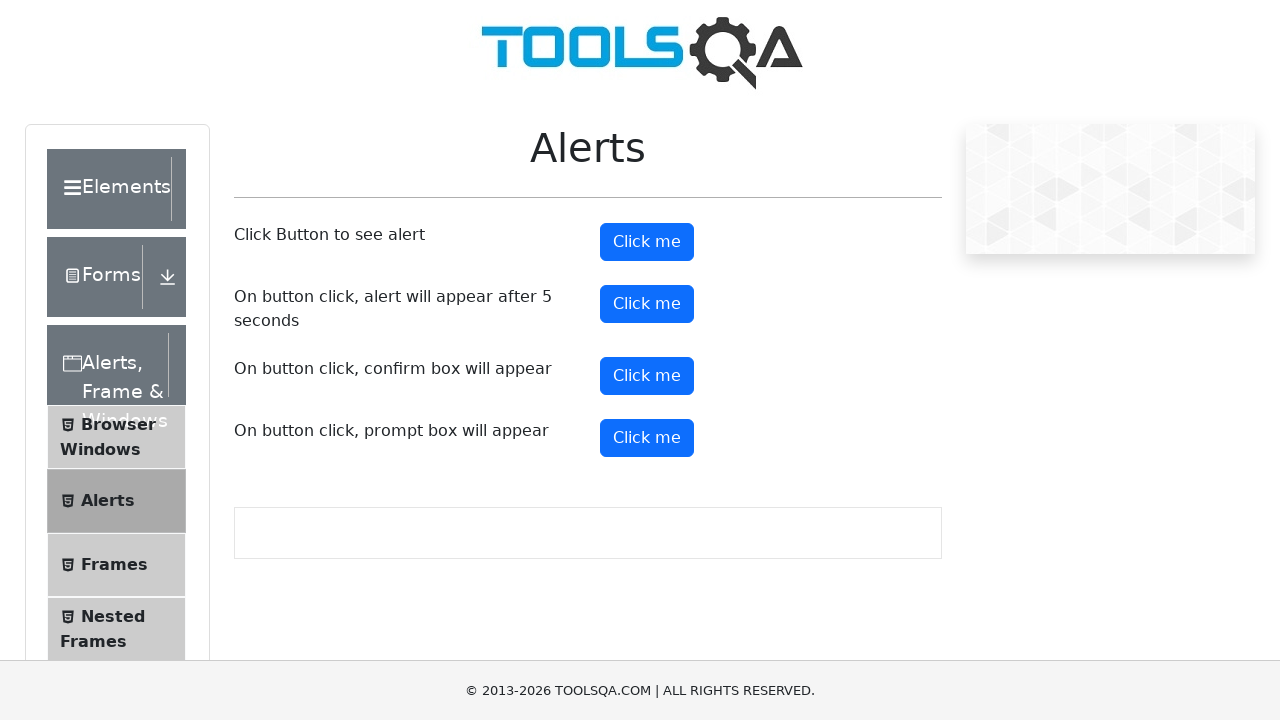

Clicked confirm button to trigger alert dialog at (647, 376) on button#confirmButton
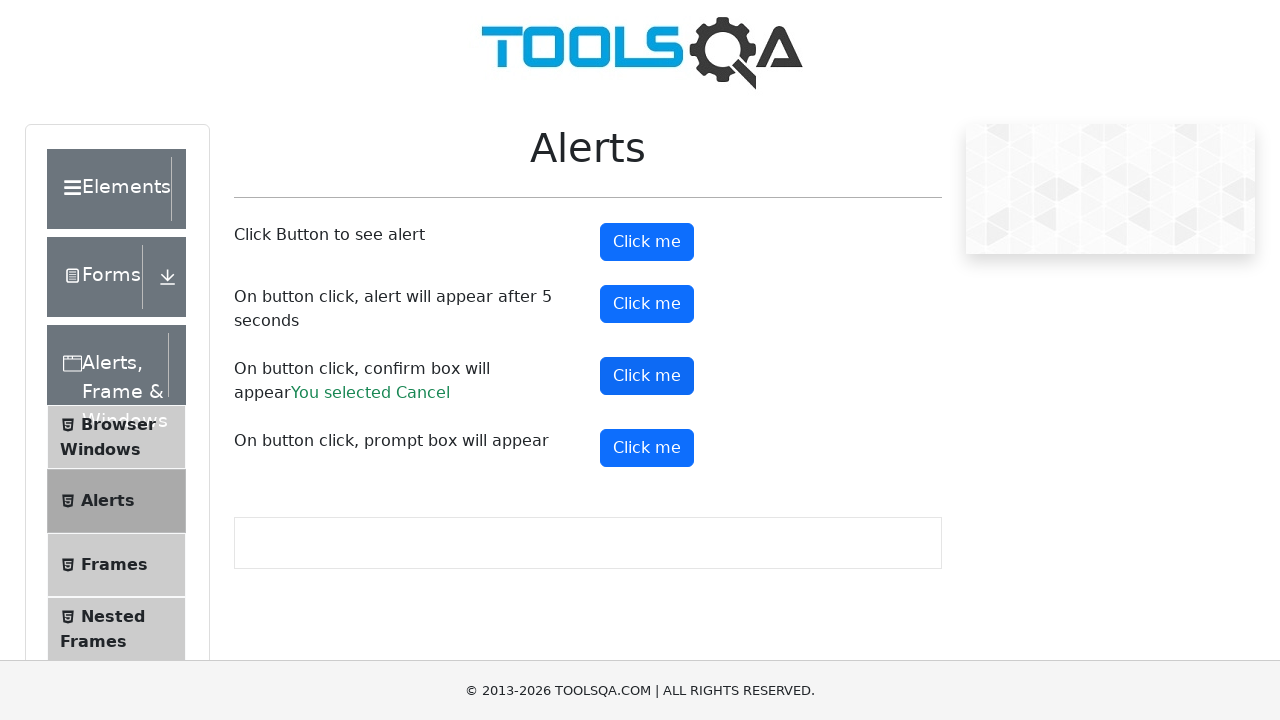

Set up dialog handler to dismiss the alert
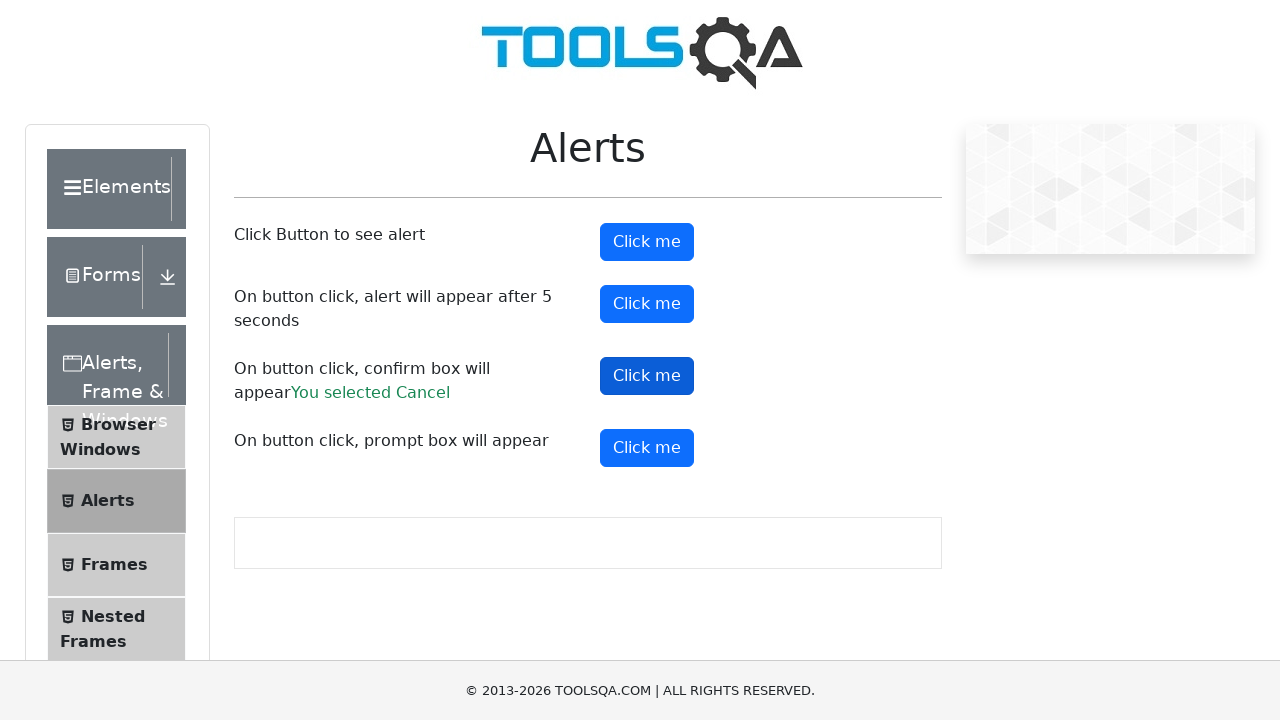

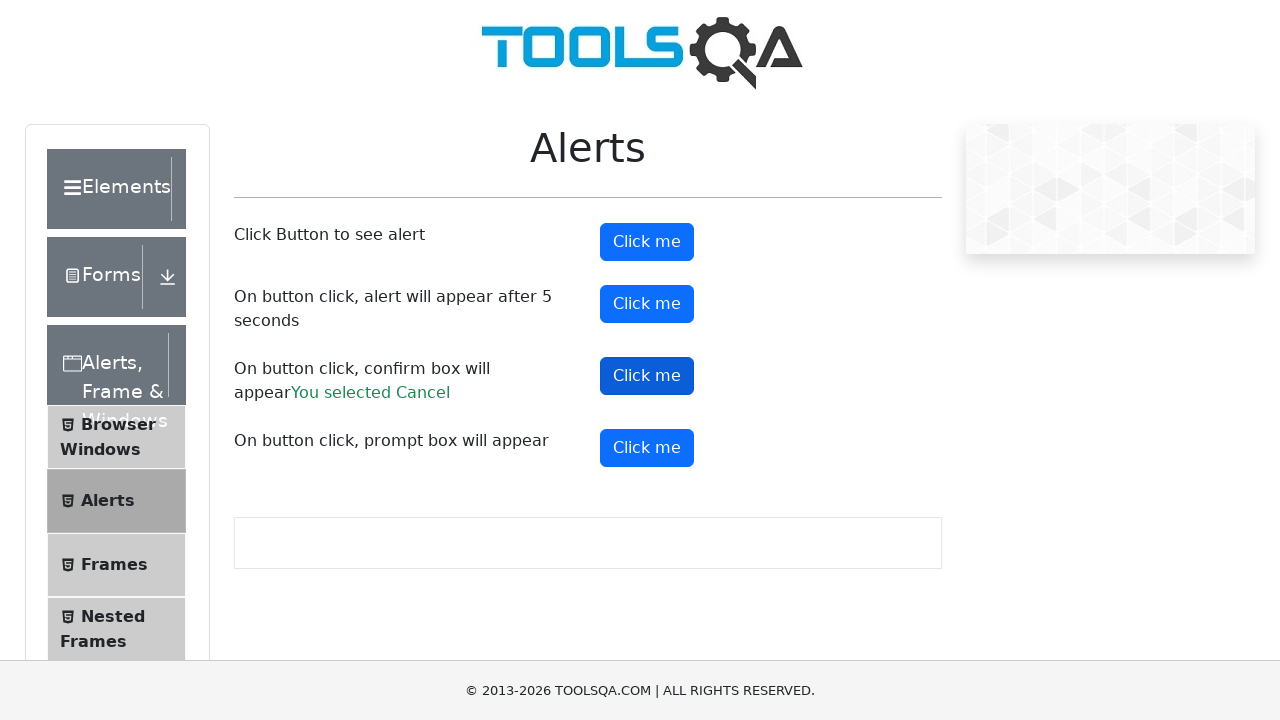